Tests the search functionality on Olimpica supermarket website by filling the search field with a product name and pressing Enter to search, then waiting for product results to load.

Starting URL: https://www.olimpica.com/supermercado

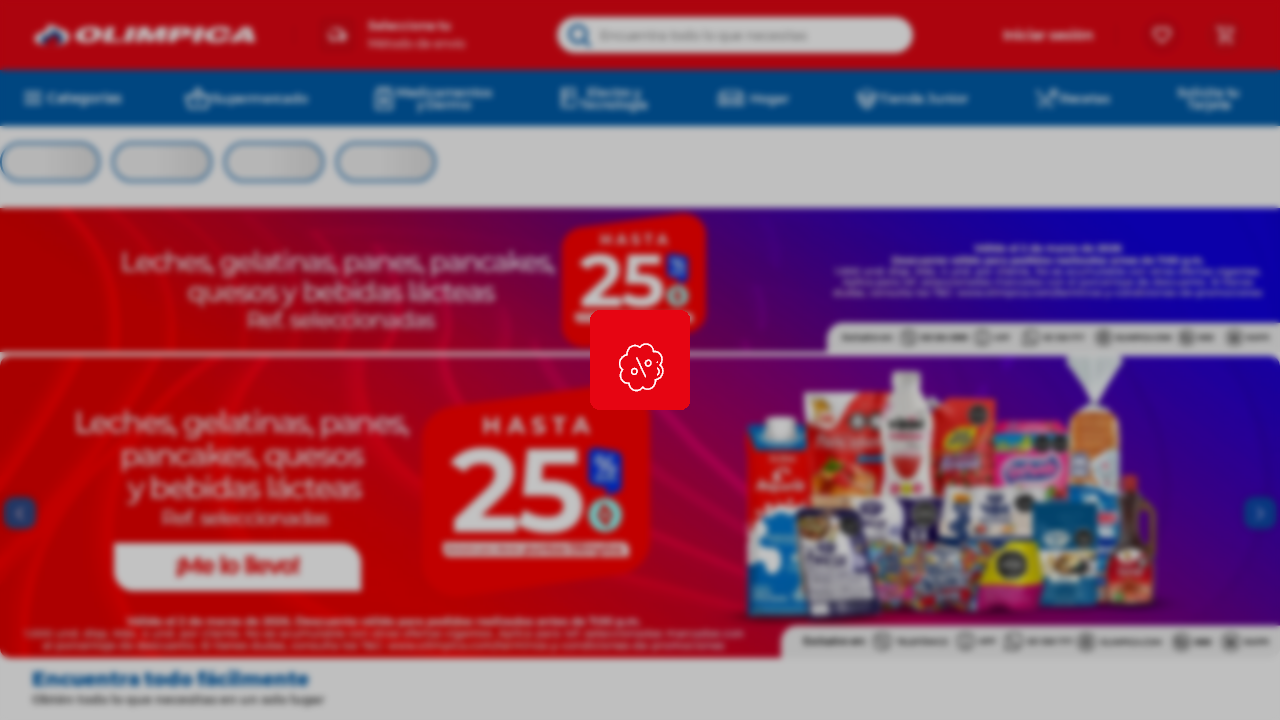

Filled search field with 'arroz' on input[placeholder="Encuentra todo lo que necesitas"]
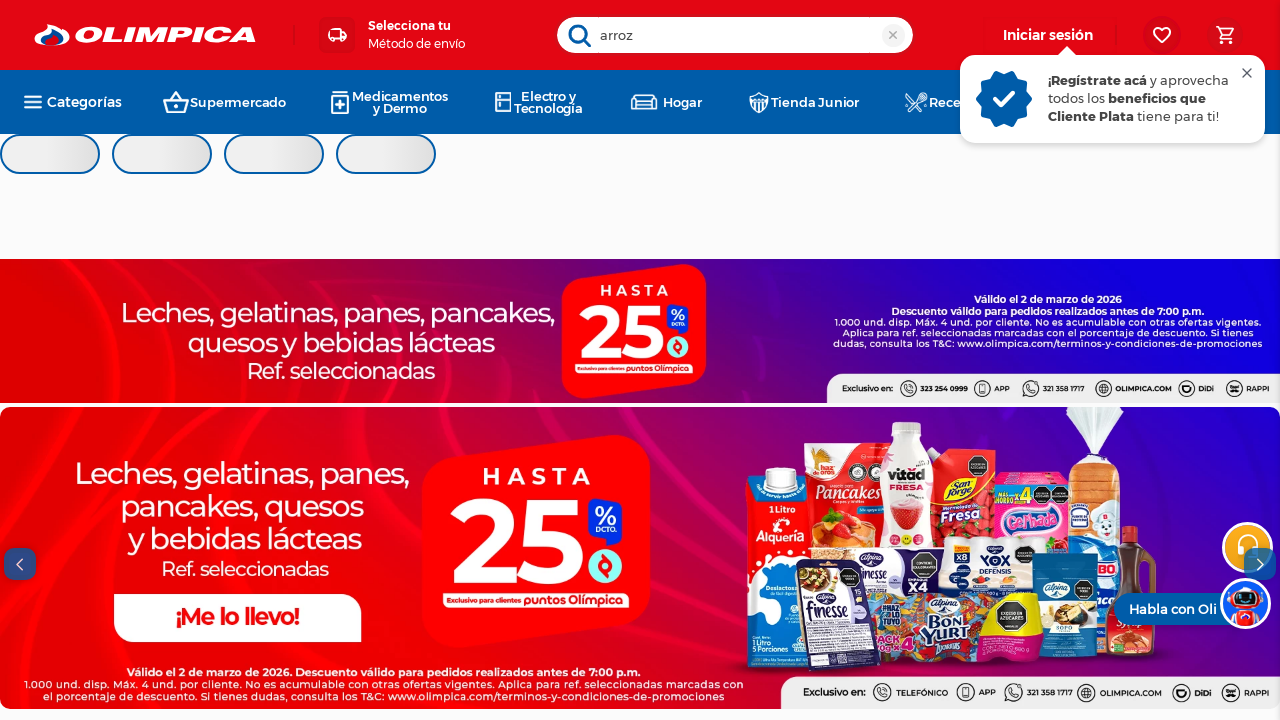

Pressed Enter to submit search on input[placeholder="Encuentra todo lo que necesitas"]
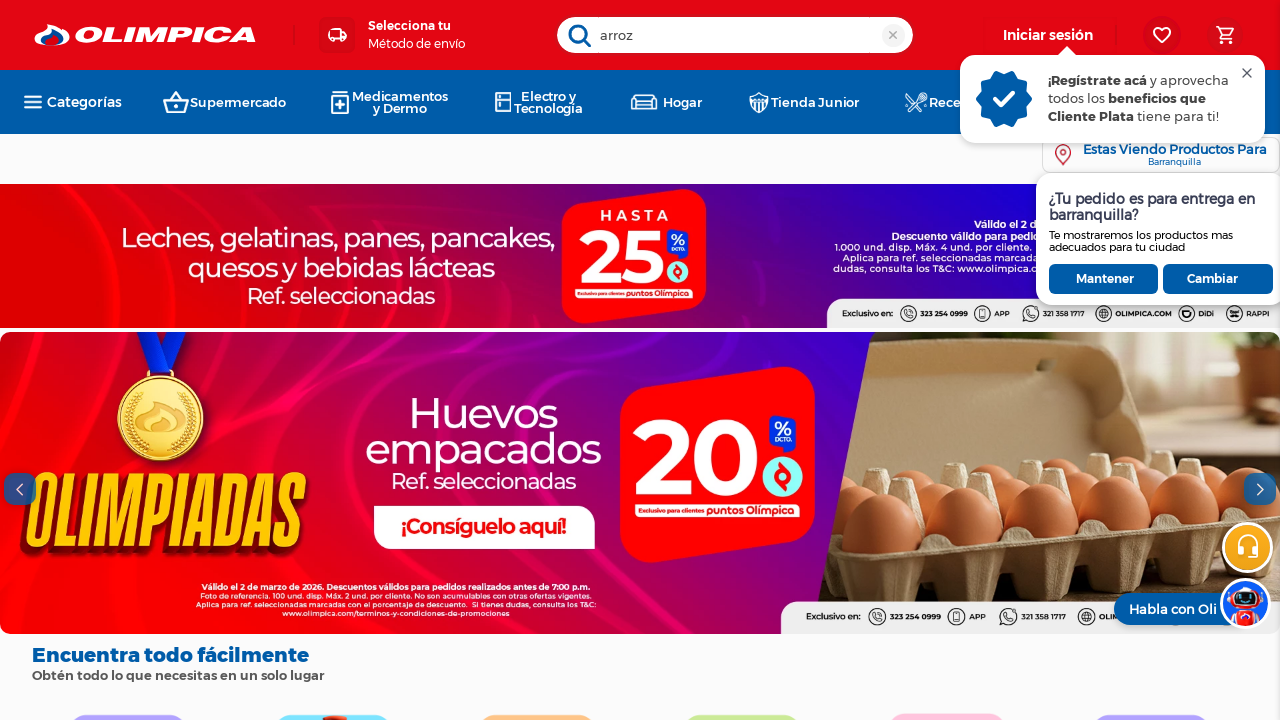

Product results loaded successfully
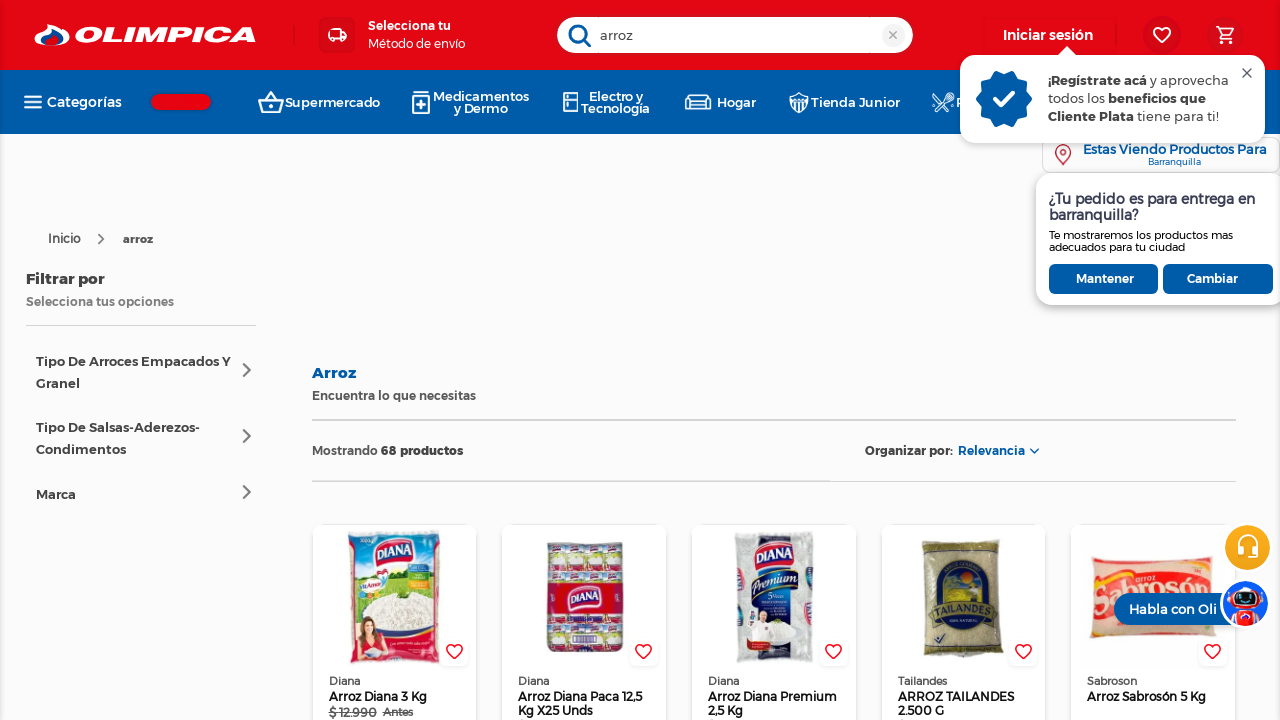

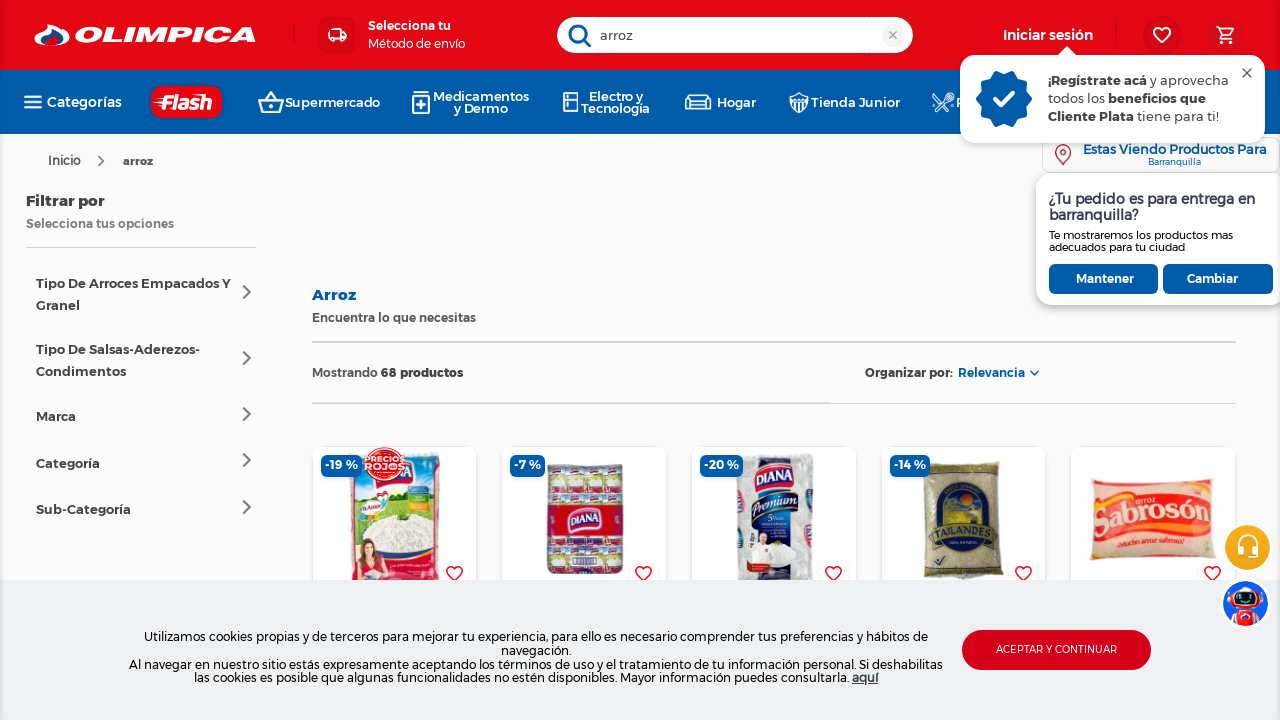